Tests an e-commerce flow by adding multiple items to cart, proceeding to checkout, and applying a promo code

Starting URL: https://rahulshettyacademy.com/seleniumPractise/

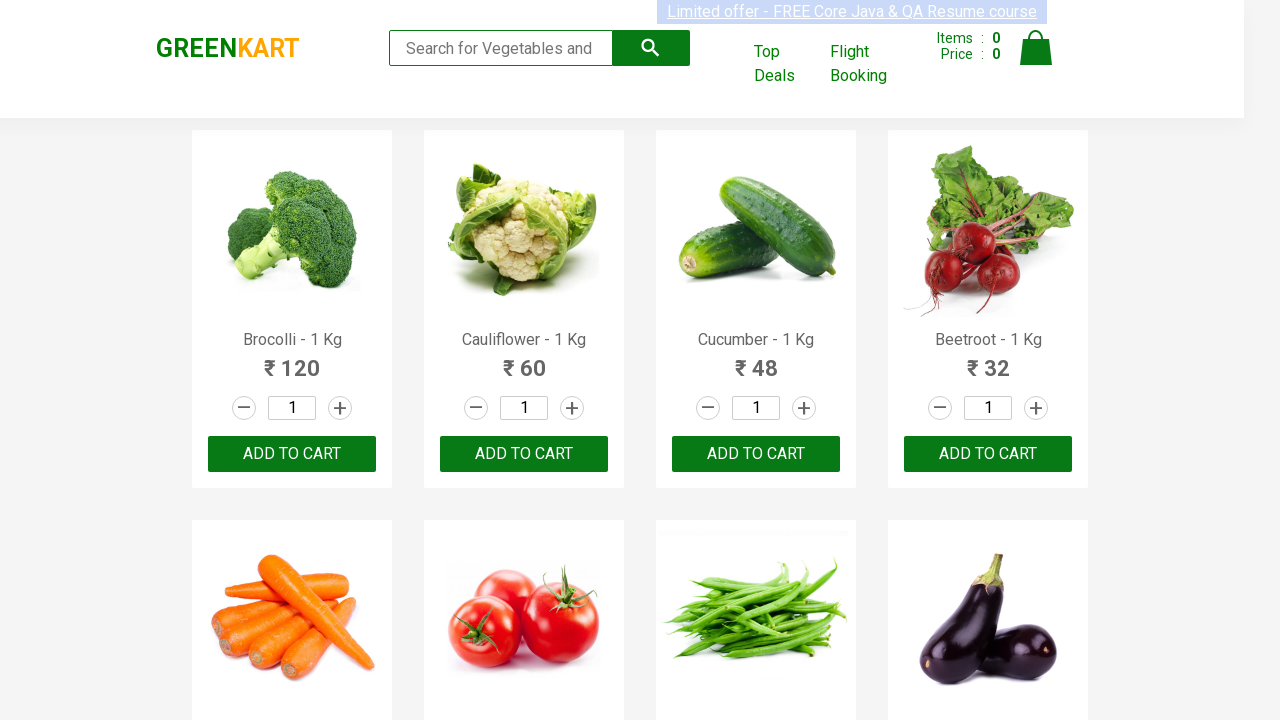

Retrieved all product names from the page
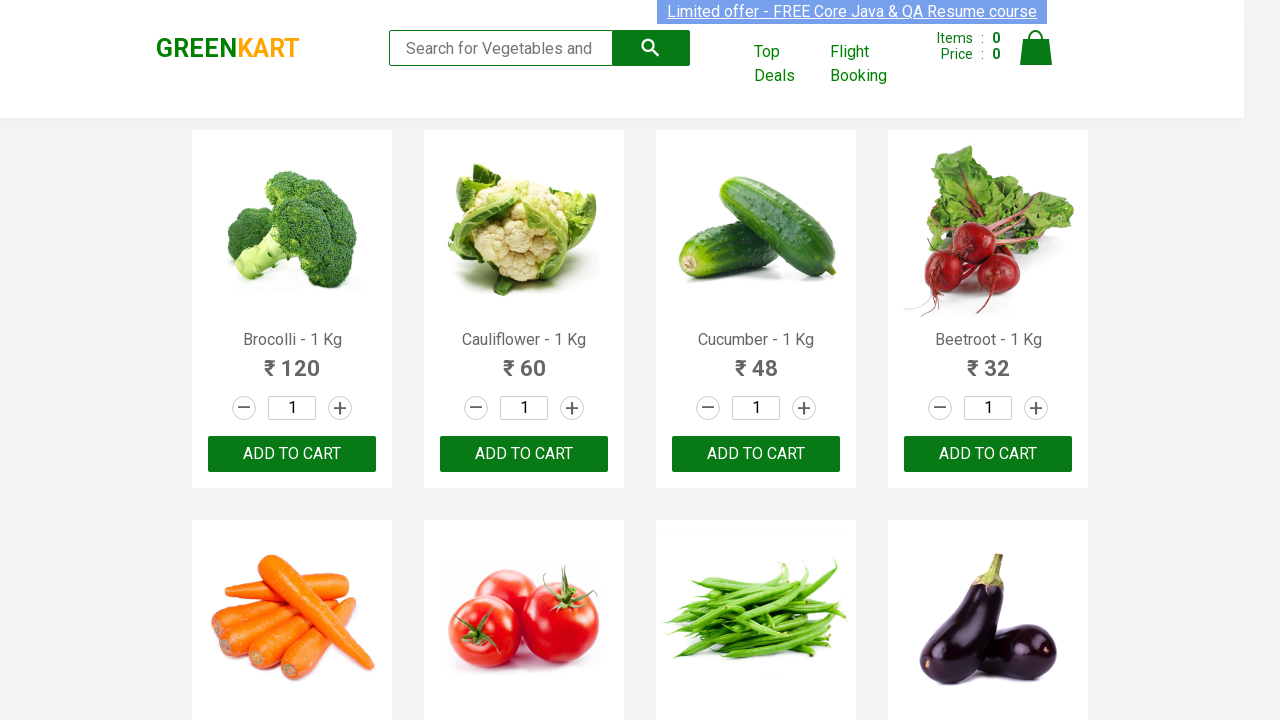

Added Cauliflower to cart at (524, 454) on xpath=//div[@class='product-action']/button >> nth=1
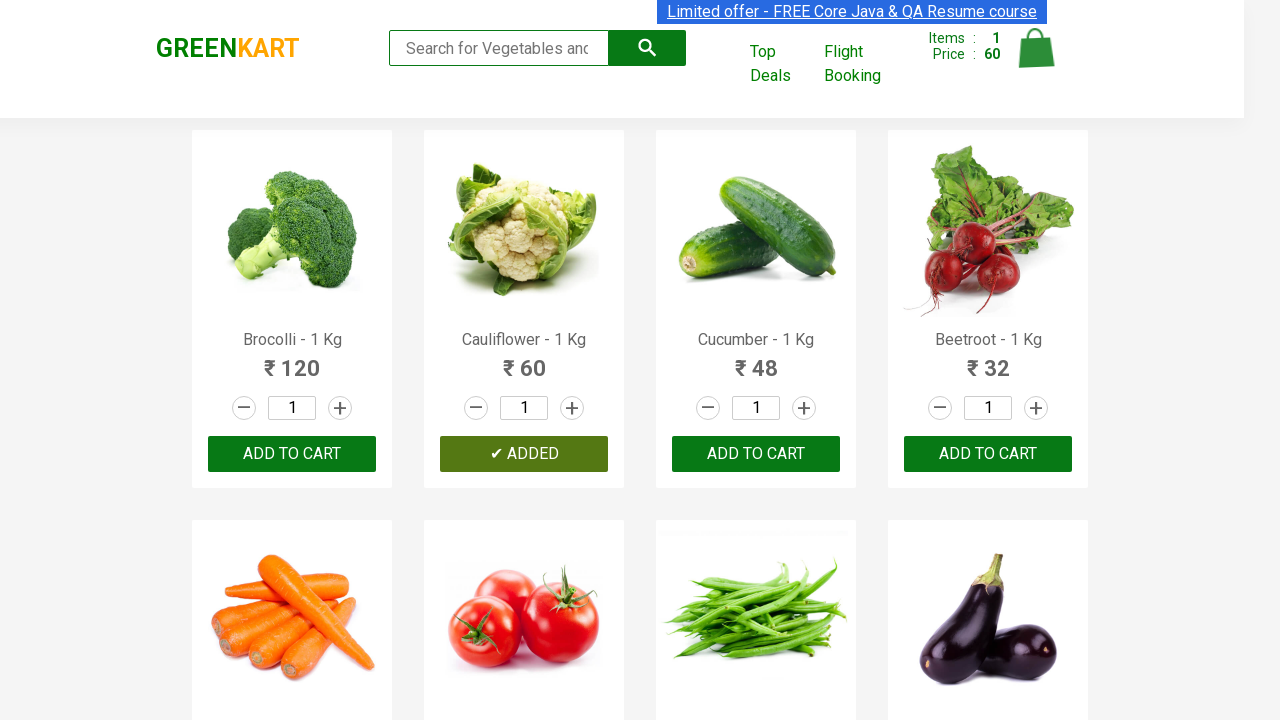

Added Cauliflower to cart at (756, 454) on xpath=//div[@class='product-action']/button >> nth=2
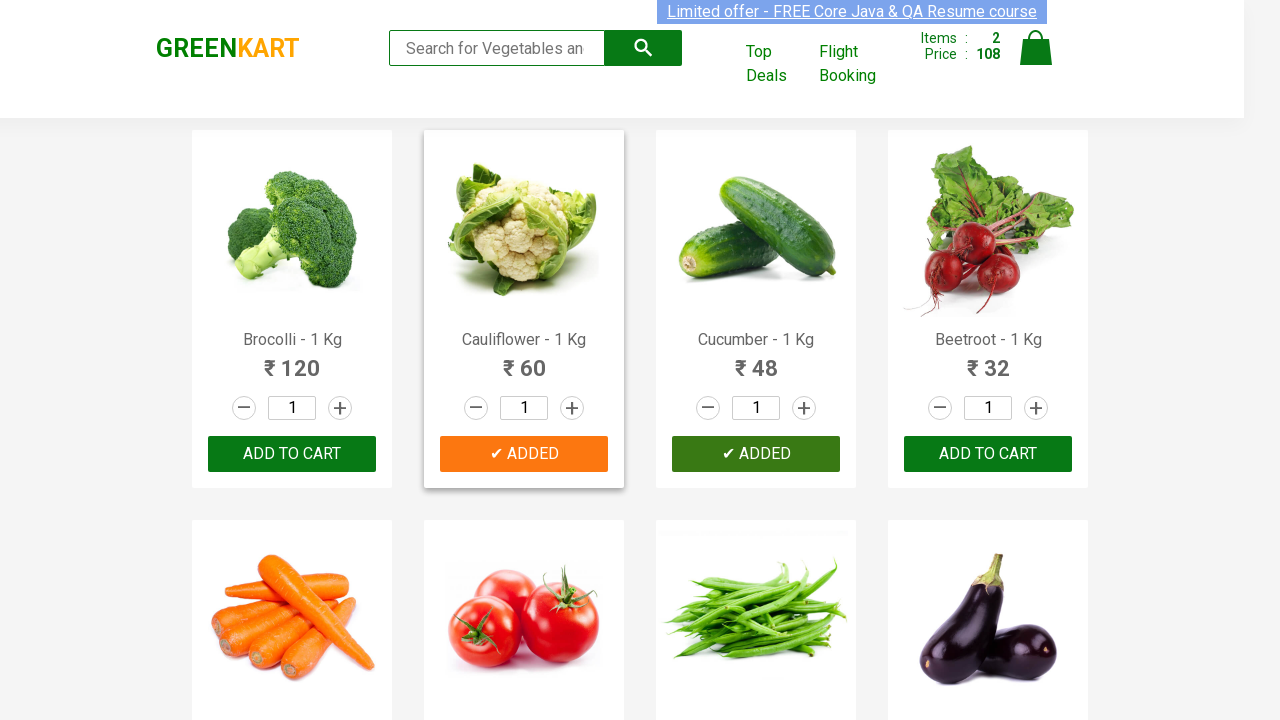

Added Cauliflower to cart at (988, 454) on xpath=//div[@class='product-action']/button >> nth=3
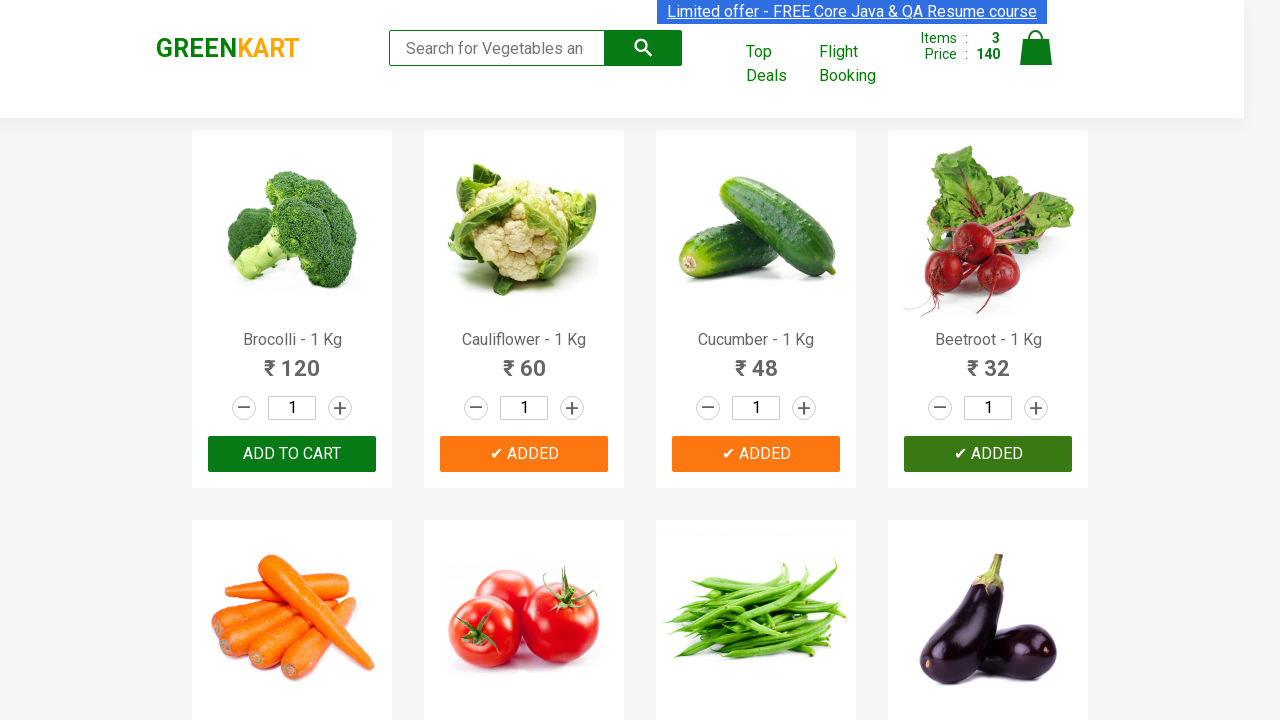

Clicked cart icon to view cart at (1036, 48) on xpath=//img[@alt='Cart']
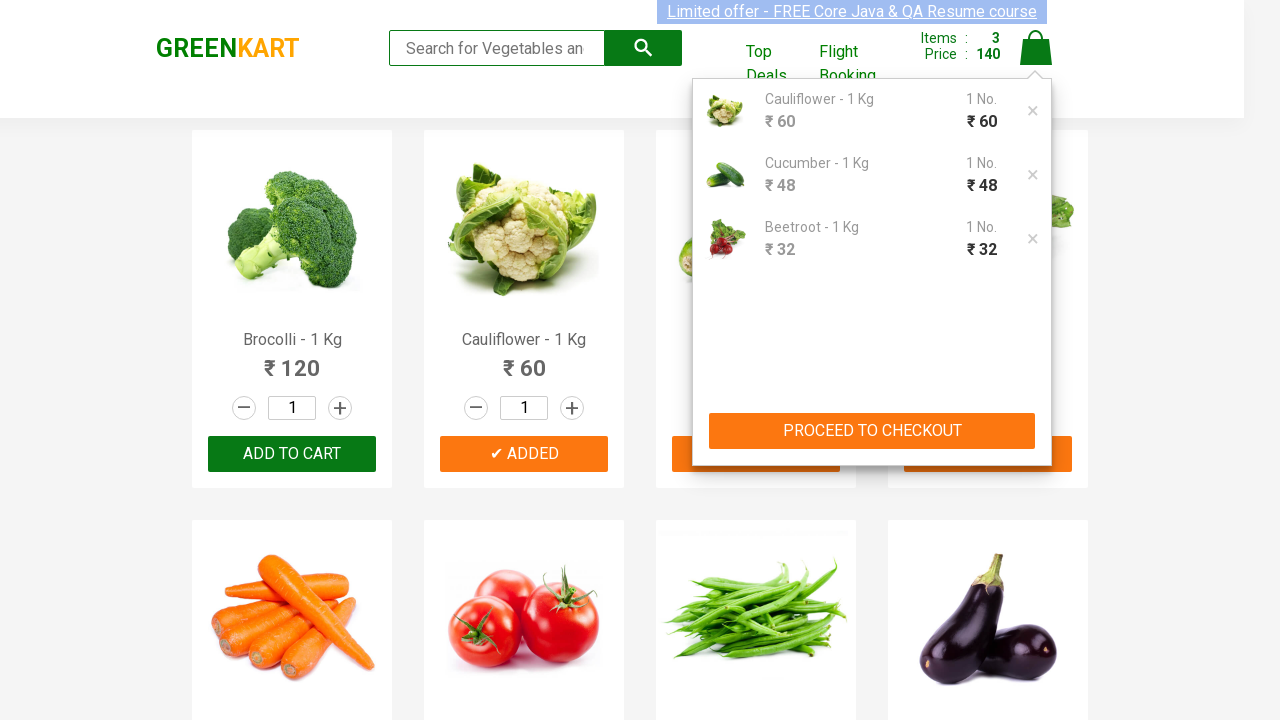

Clicked PROCEED TO CHECKOUT button at (872, 431) on xpath=//button[text()='PROCEED TO CHECKOUT']
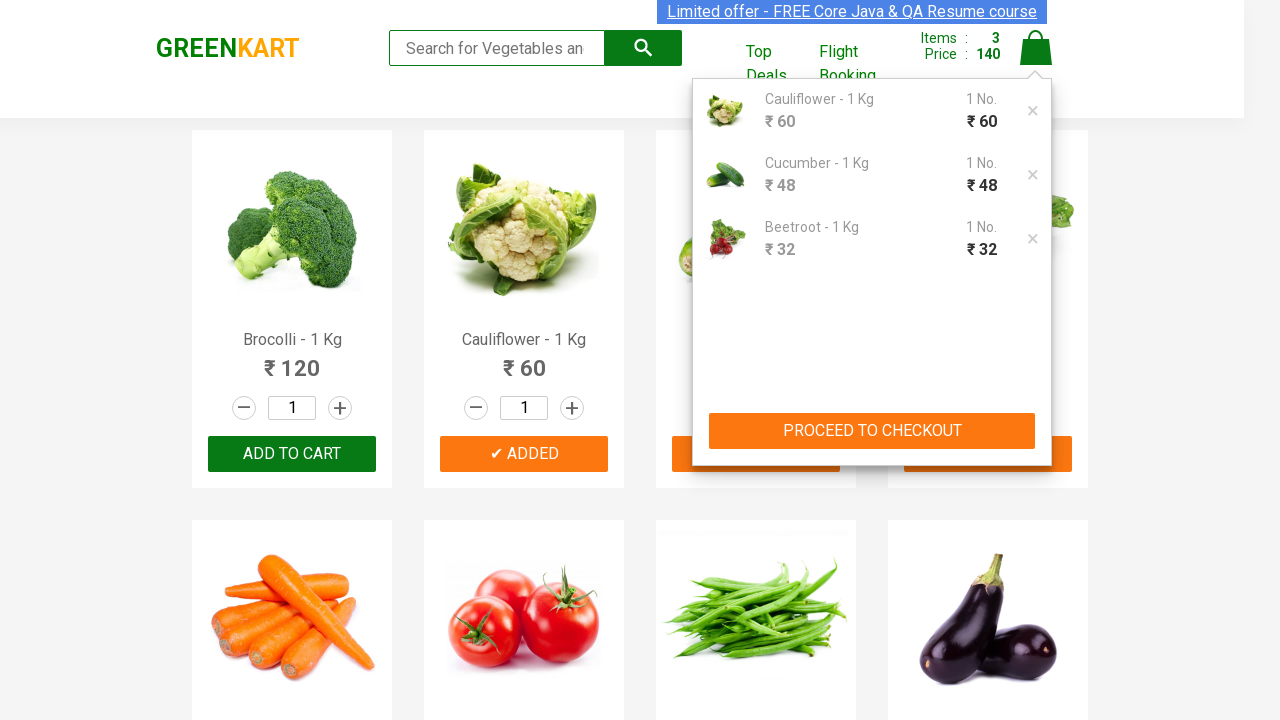

Waited for checkout page to load (3000ms)
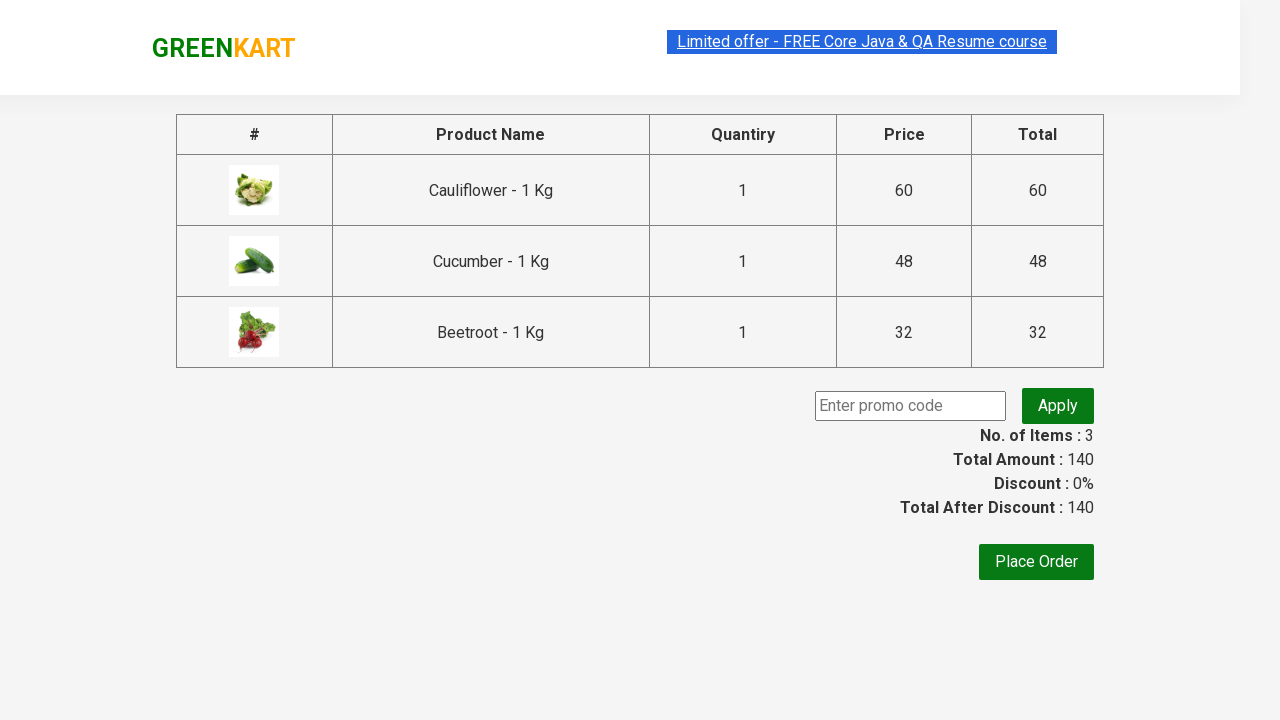

Entered promo code 'rahulshettyacademy' on input.promoCode
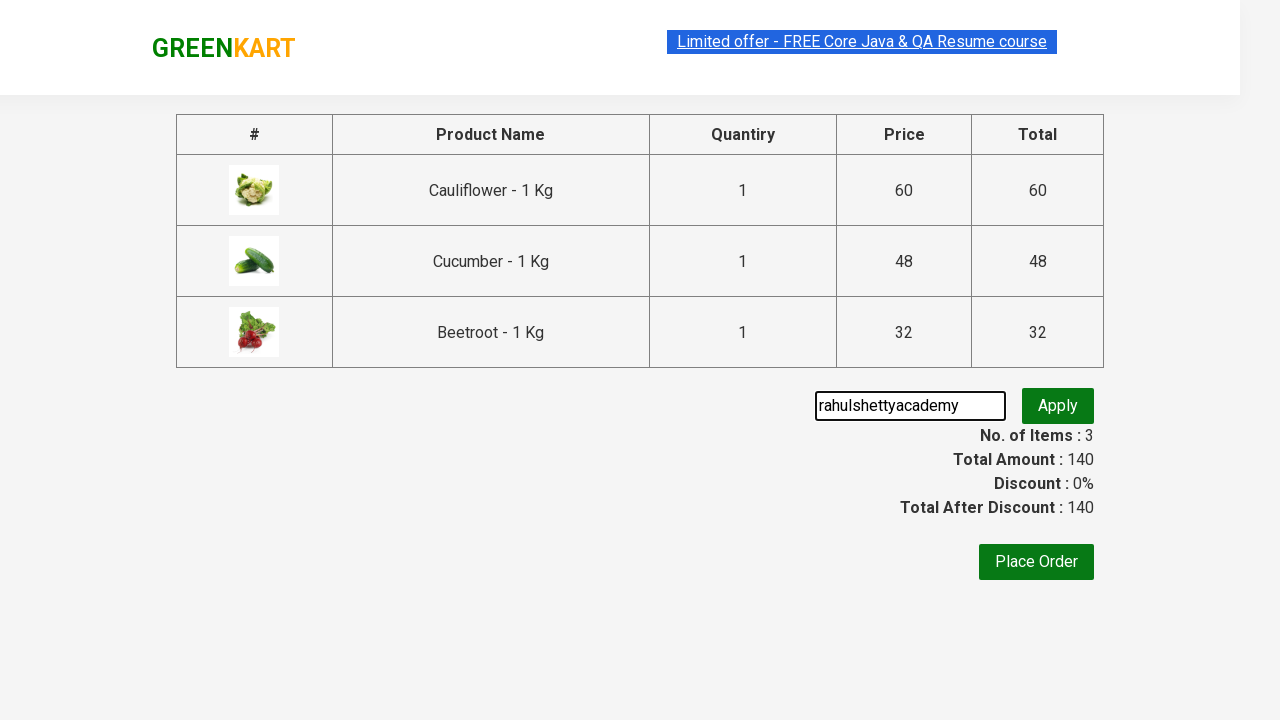

Clicked promo code apply button at (1058, 406) on .promoBtn
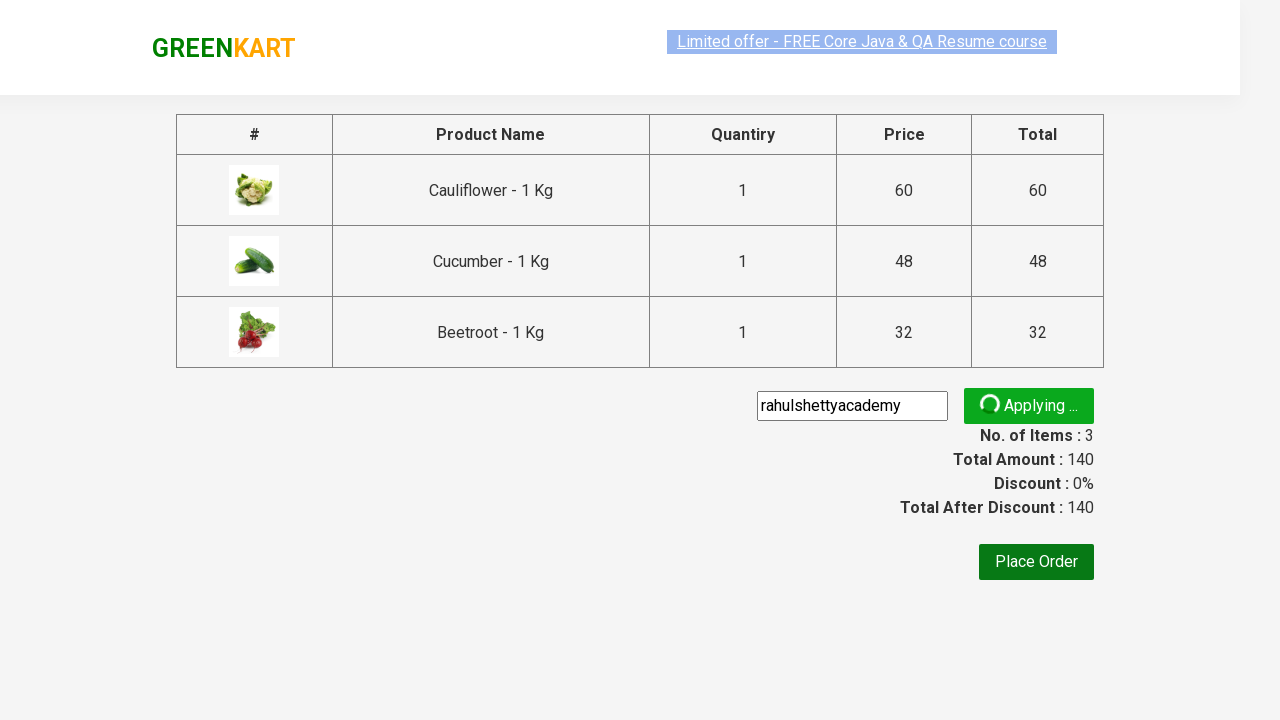

Waited for promo code validation (5000ms)
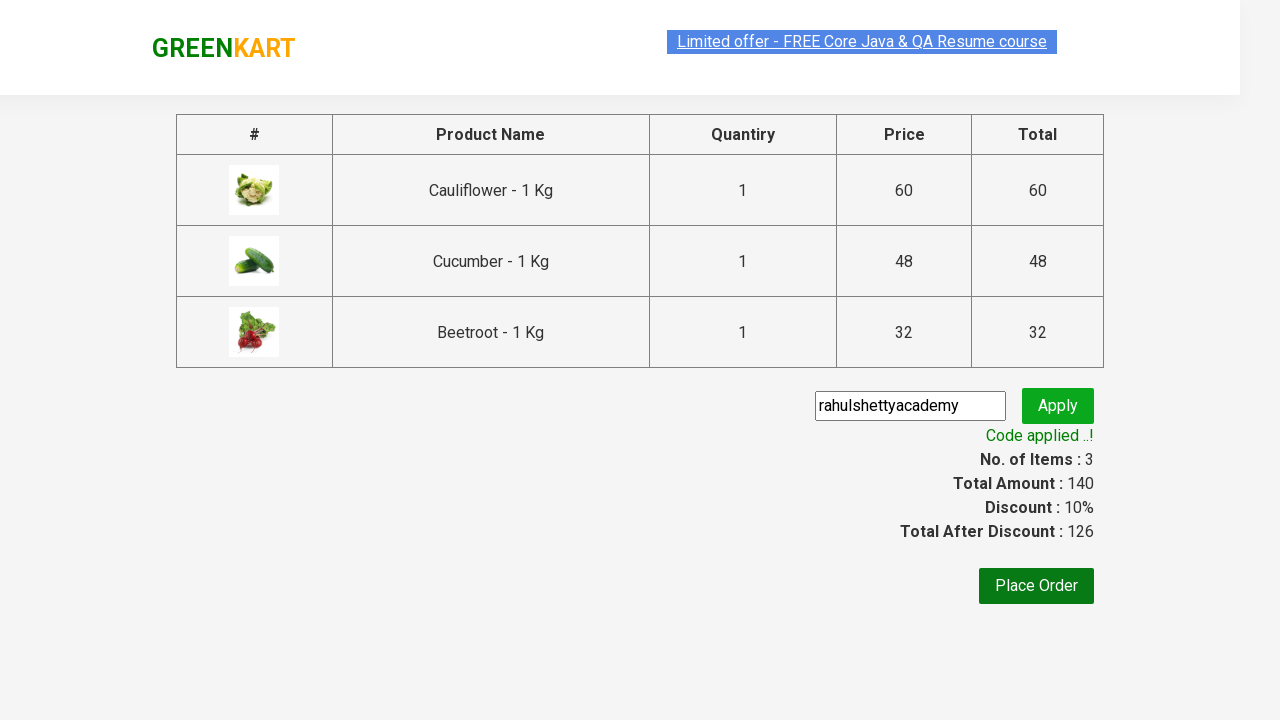

Verified promo code message: Code applied ..!
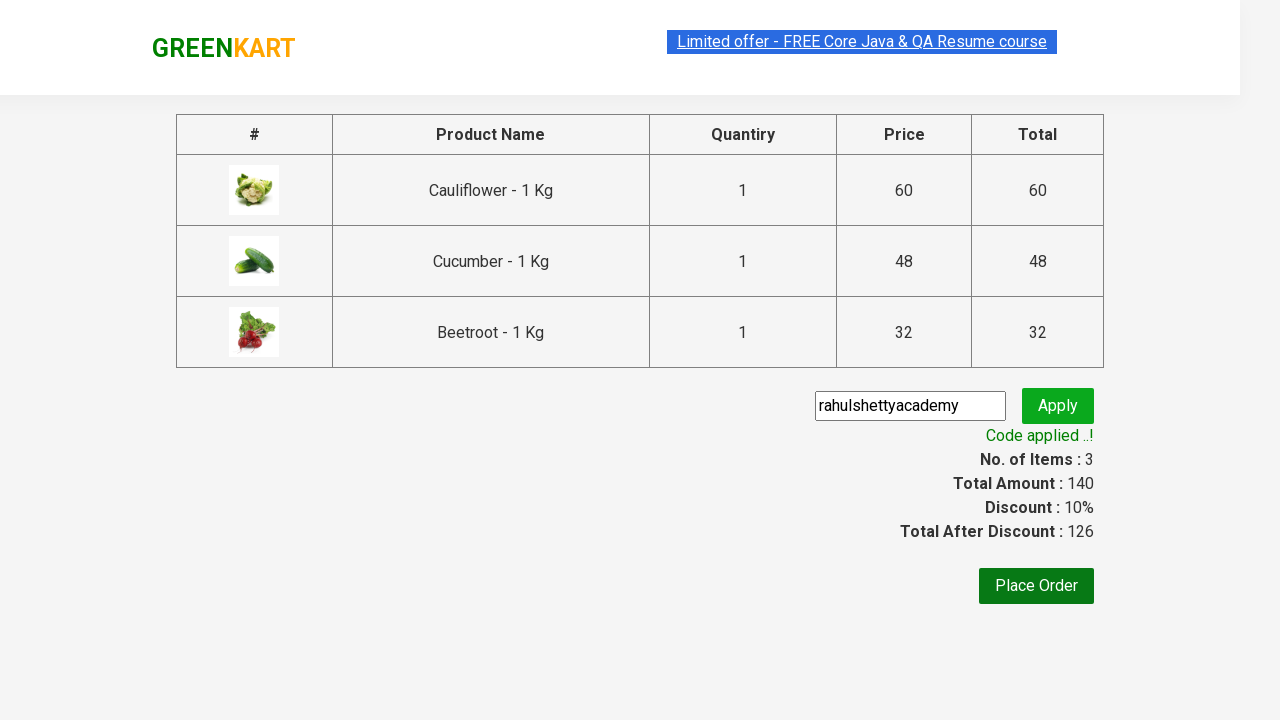

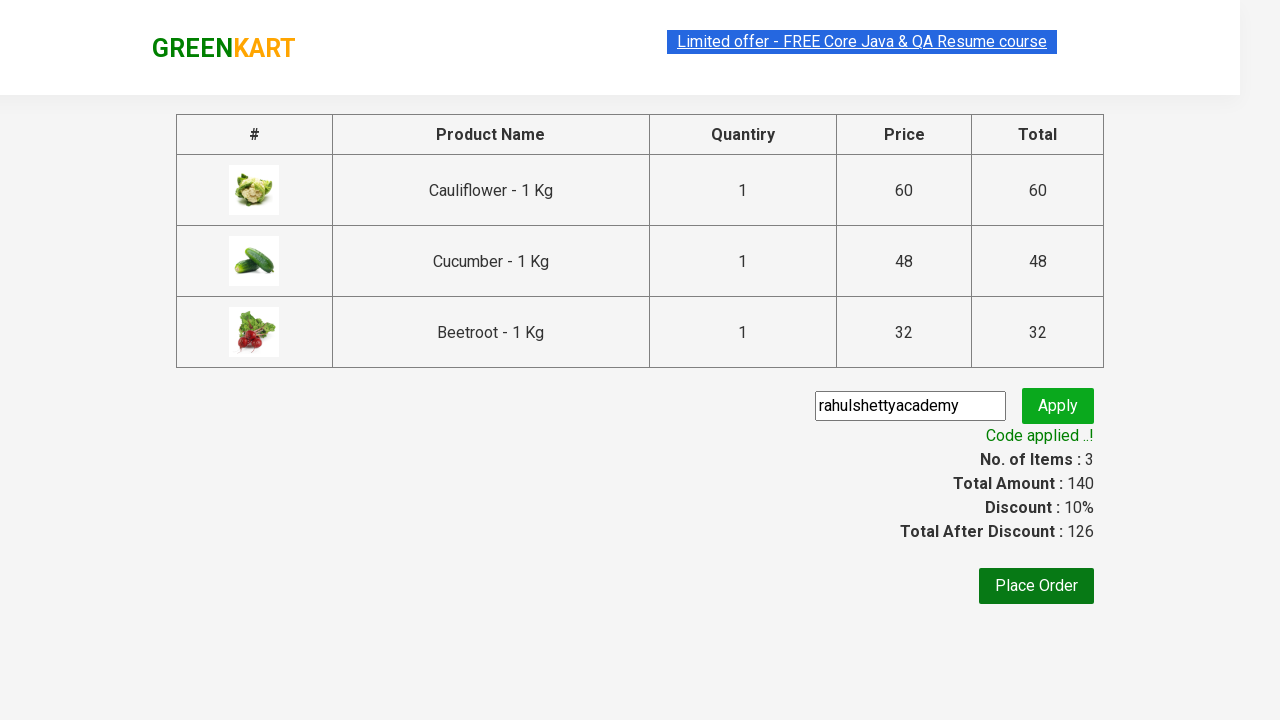